Tests responsive design by loading a webpage and setting the viewport to multiple different screen resolutions (2560x1440, 1920x1080, 1440x1080, 820x1180, 390x844) to verify the page renders at various device sizes.

Starting URL: https://ntig-uppsala.github.io/Frisor-Saxe/

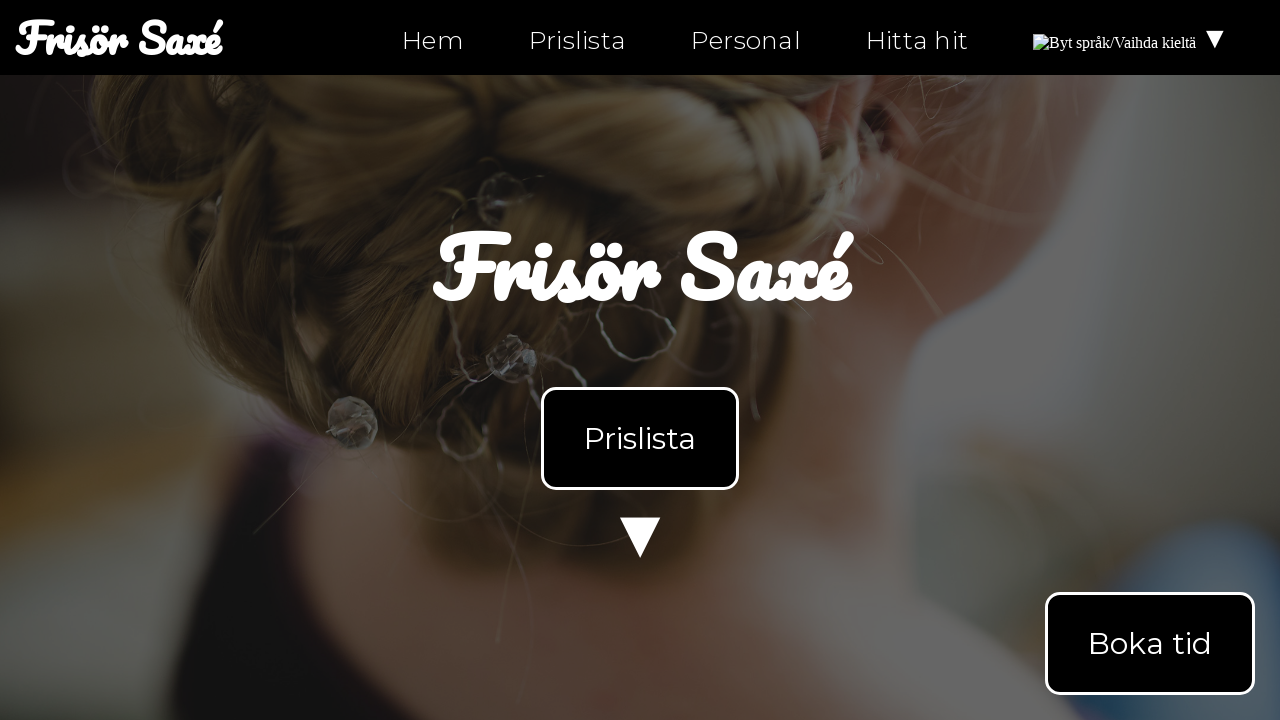

Navigated to https://ntig-uppsala.github.io/Frisor-Saxe/
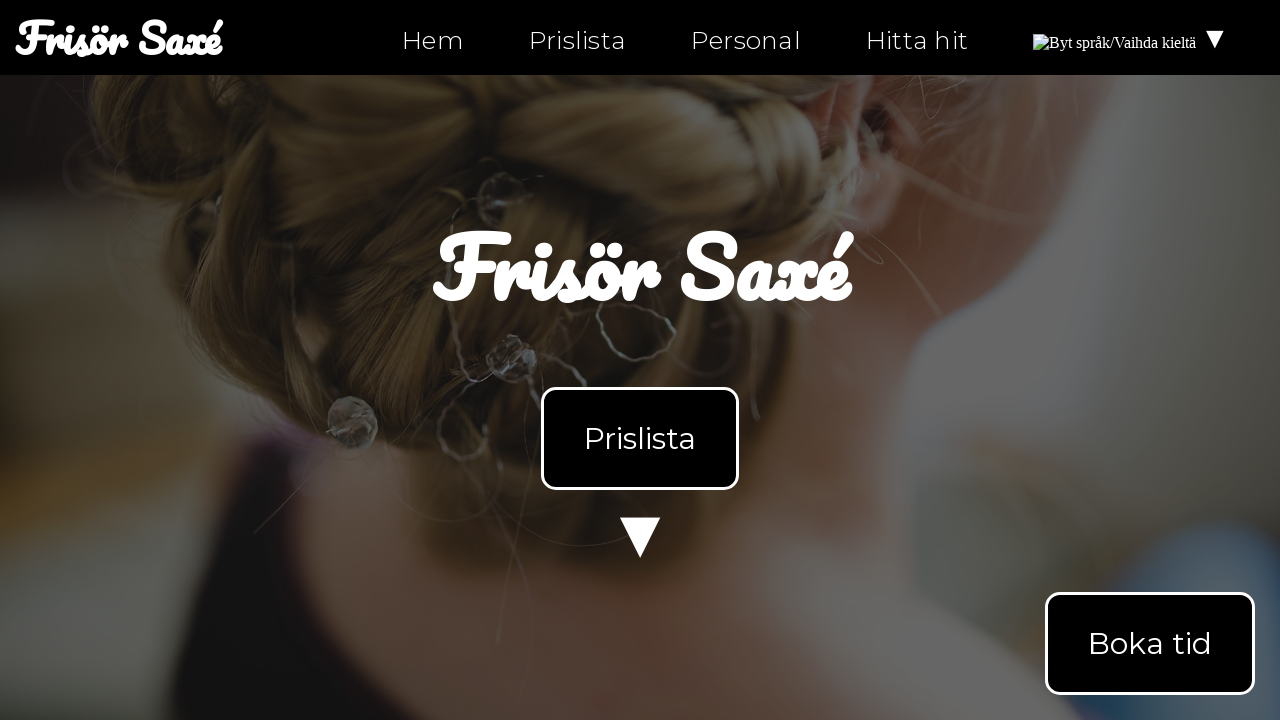

Set viewport size to 2560x1440
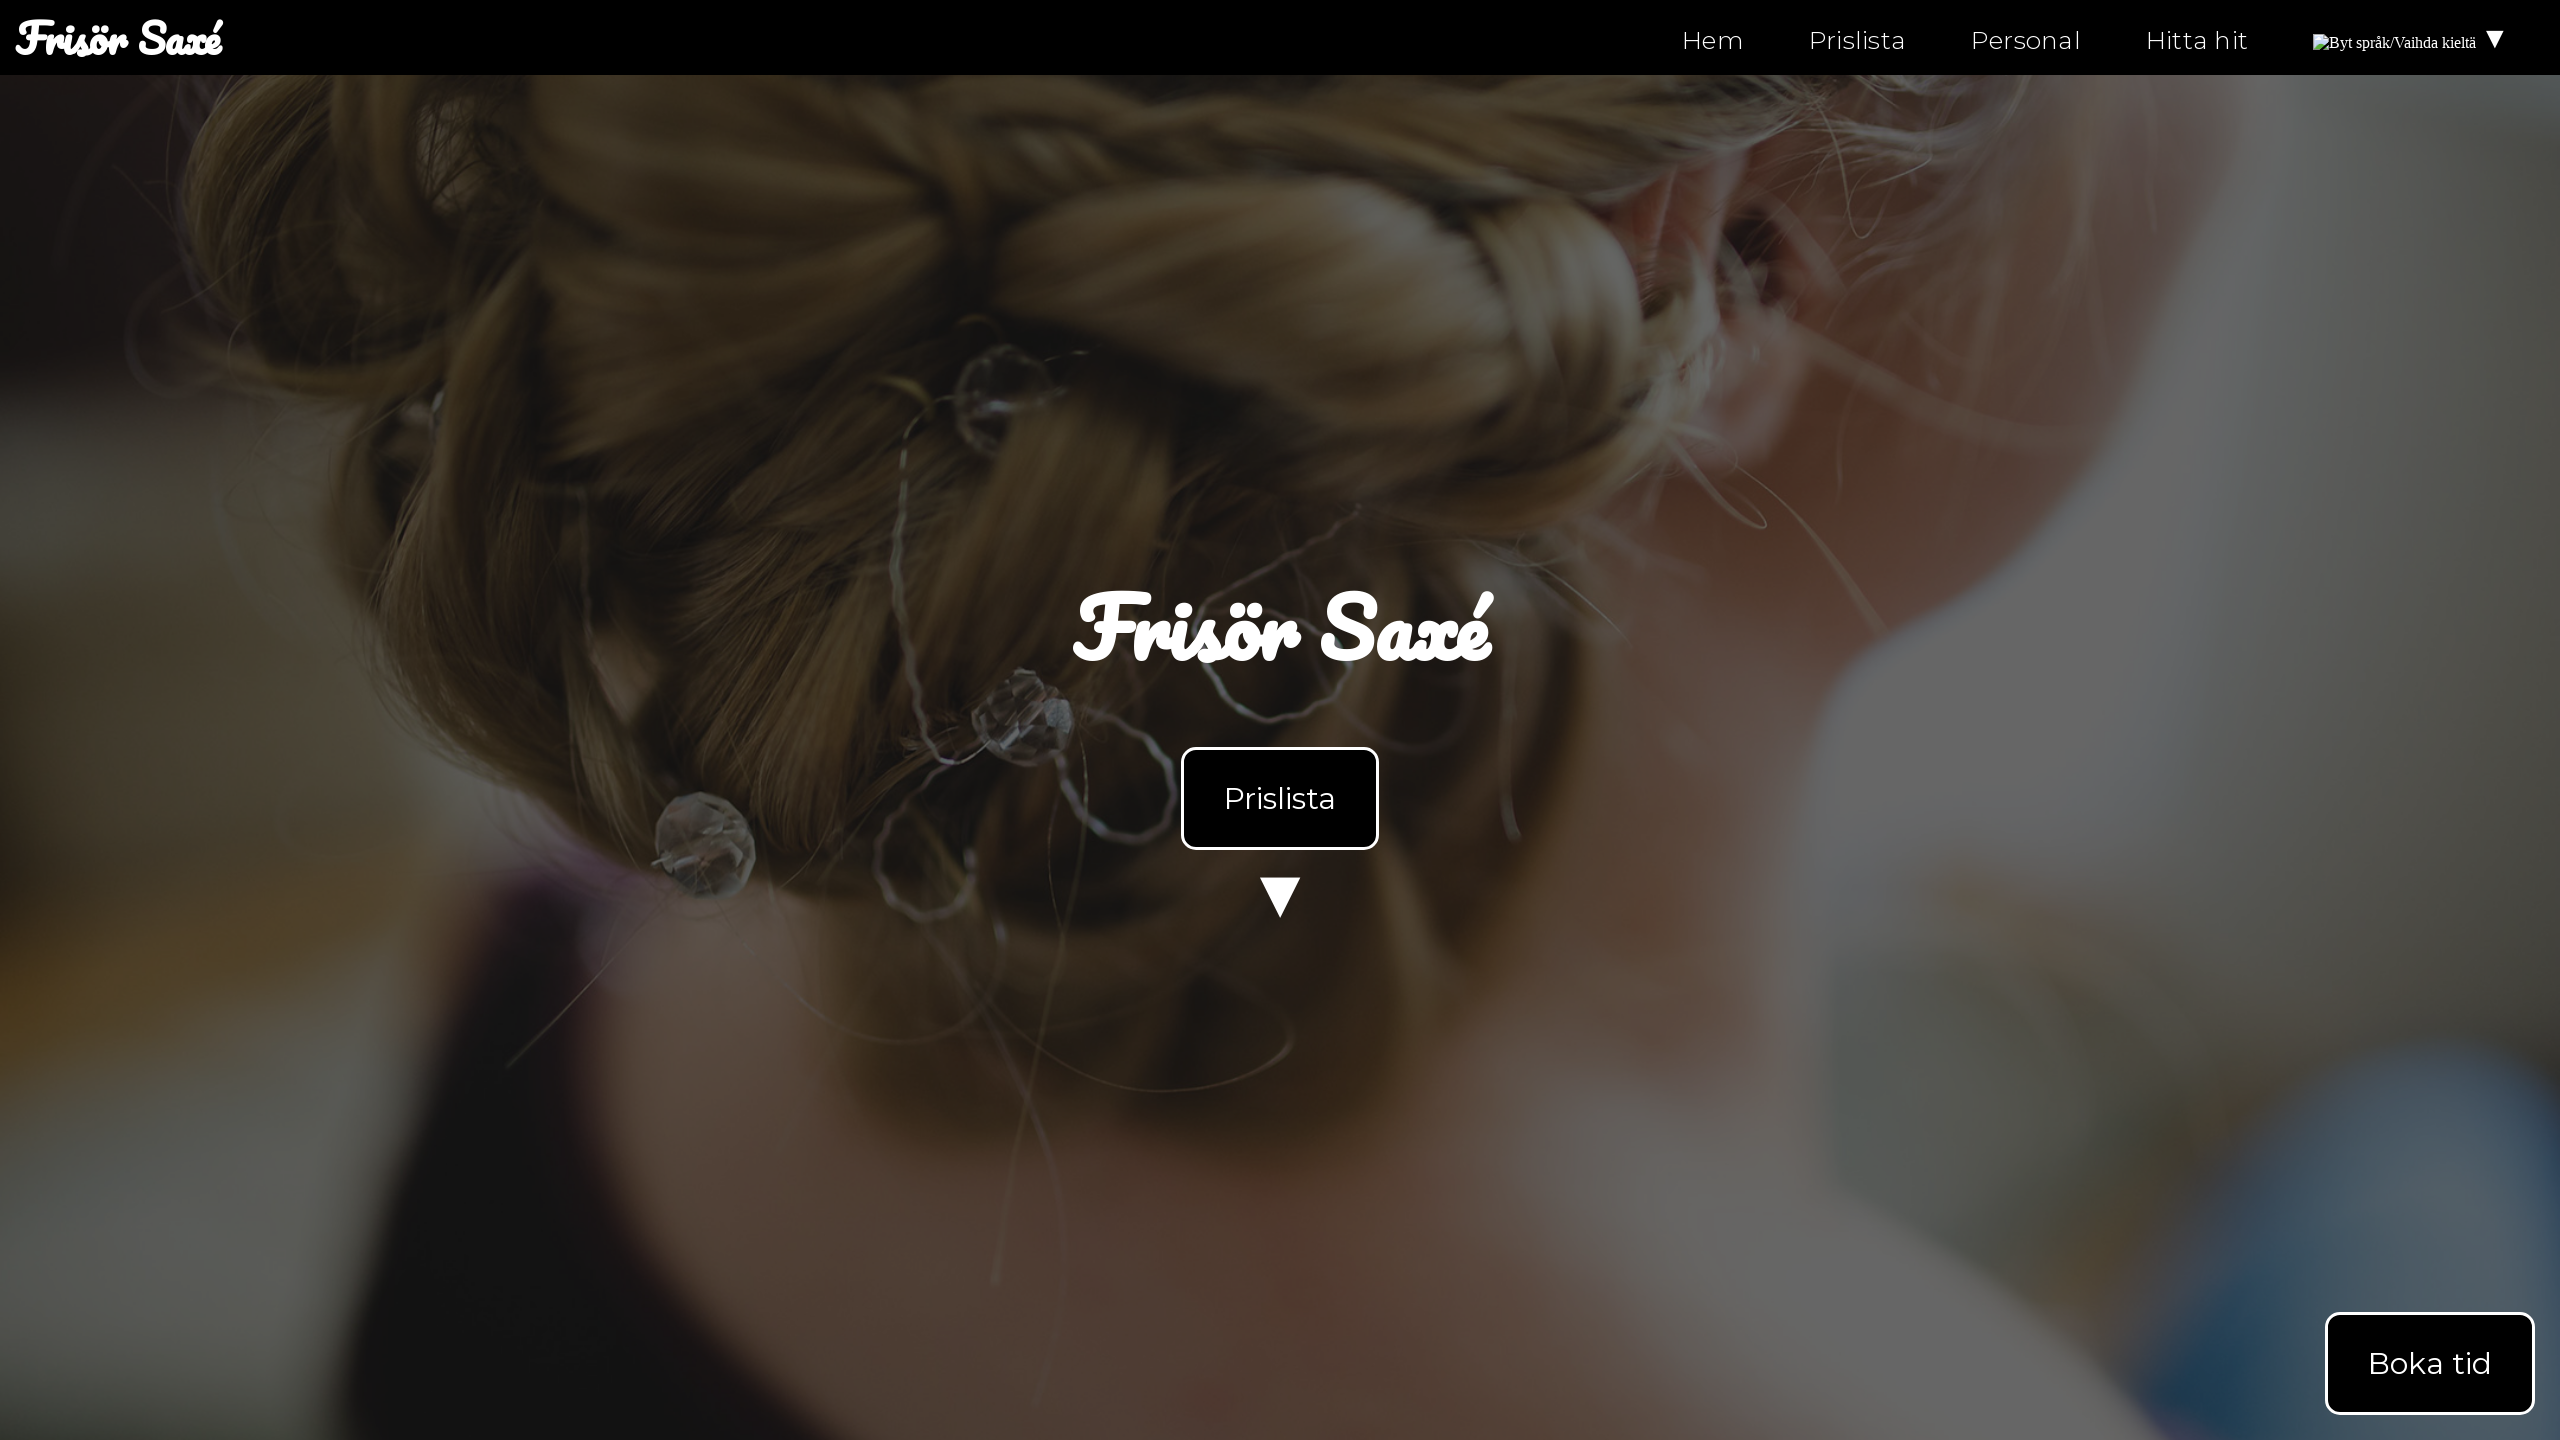

Reloaded page at 2560x1440 resolution
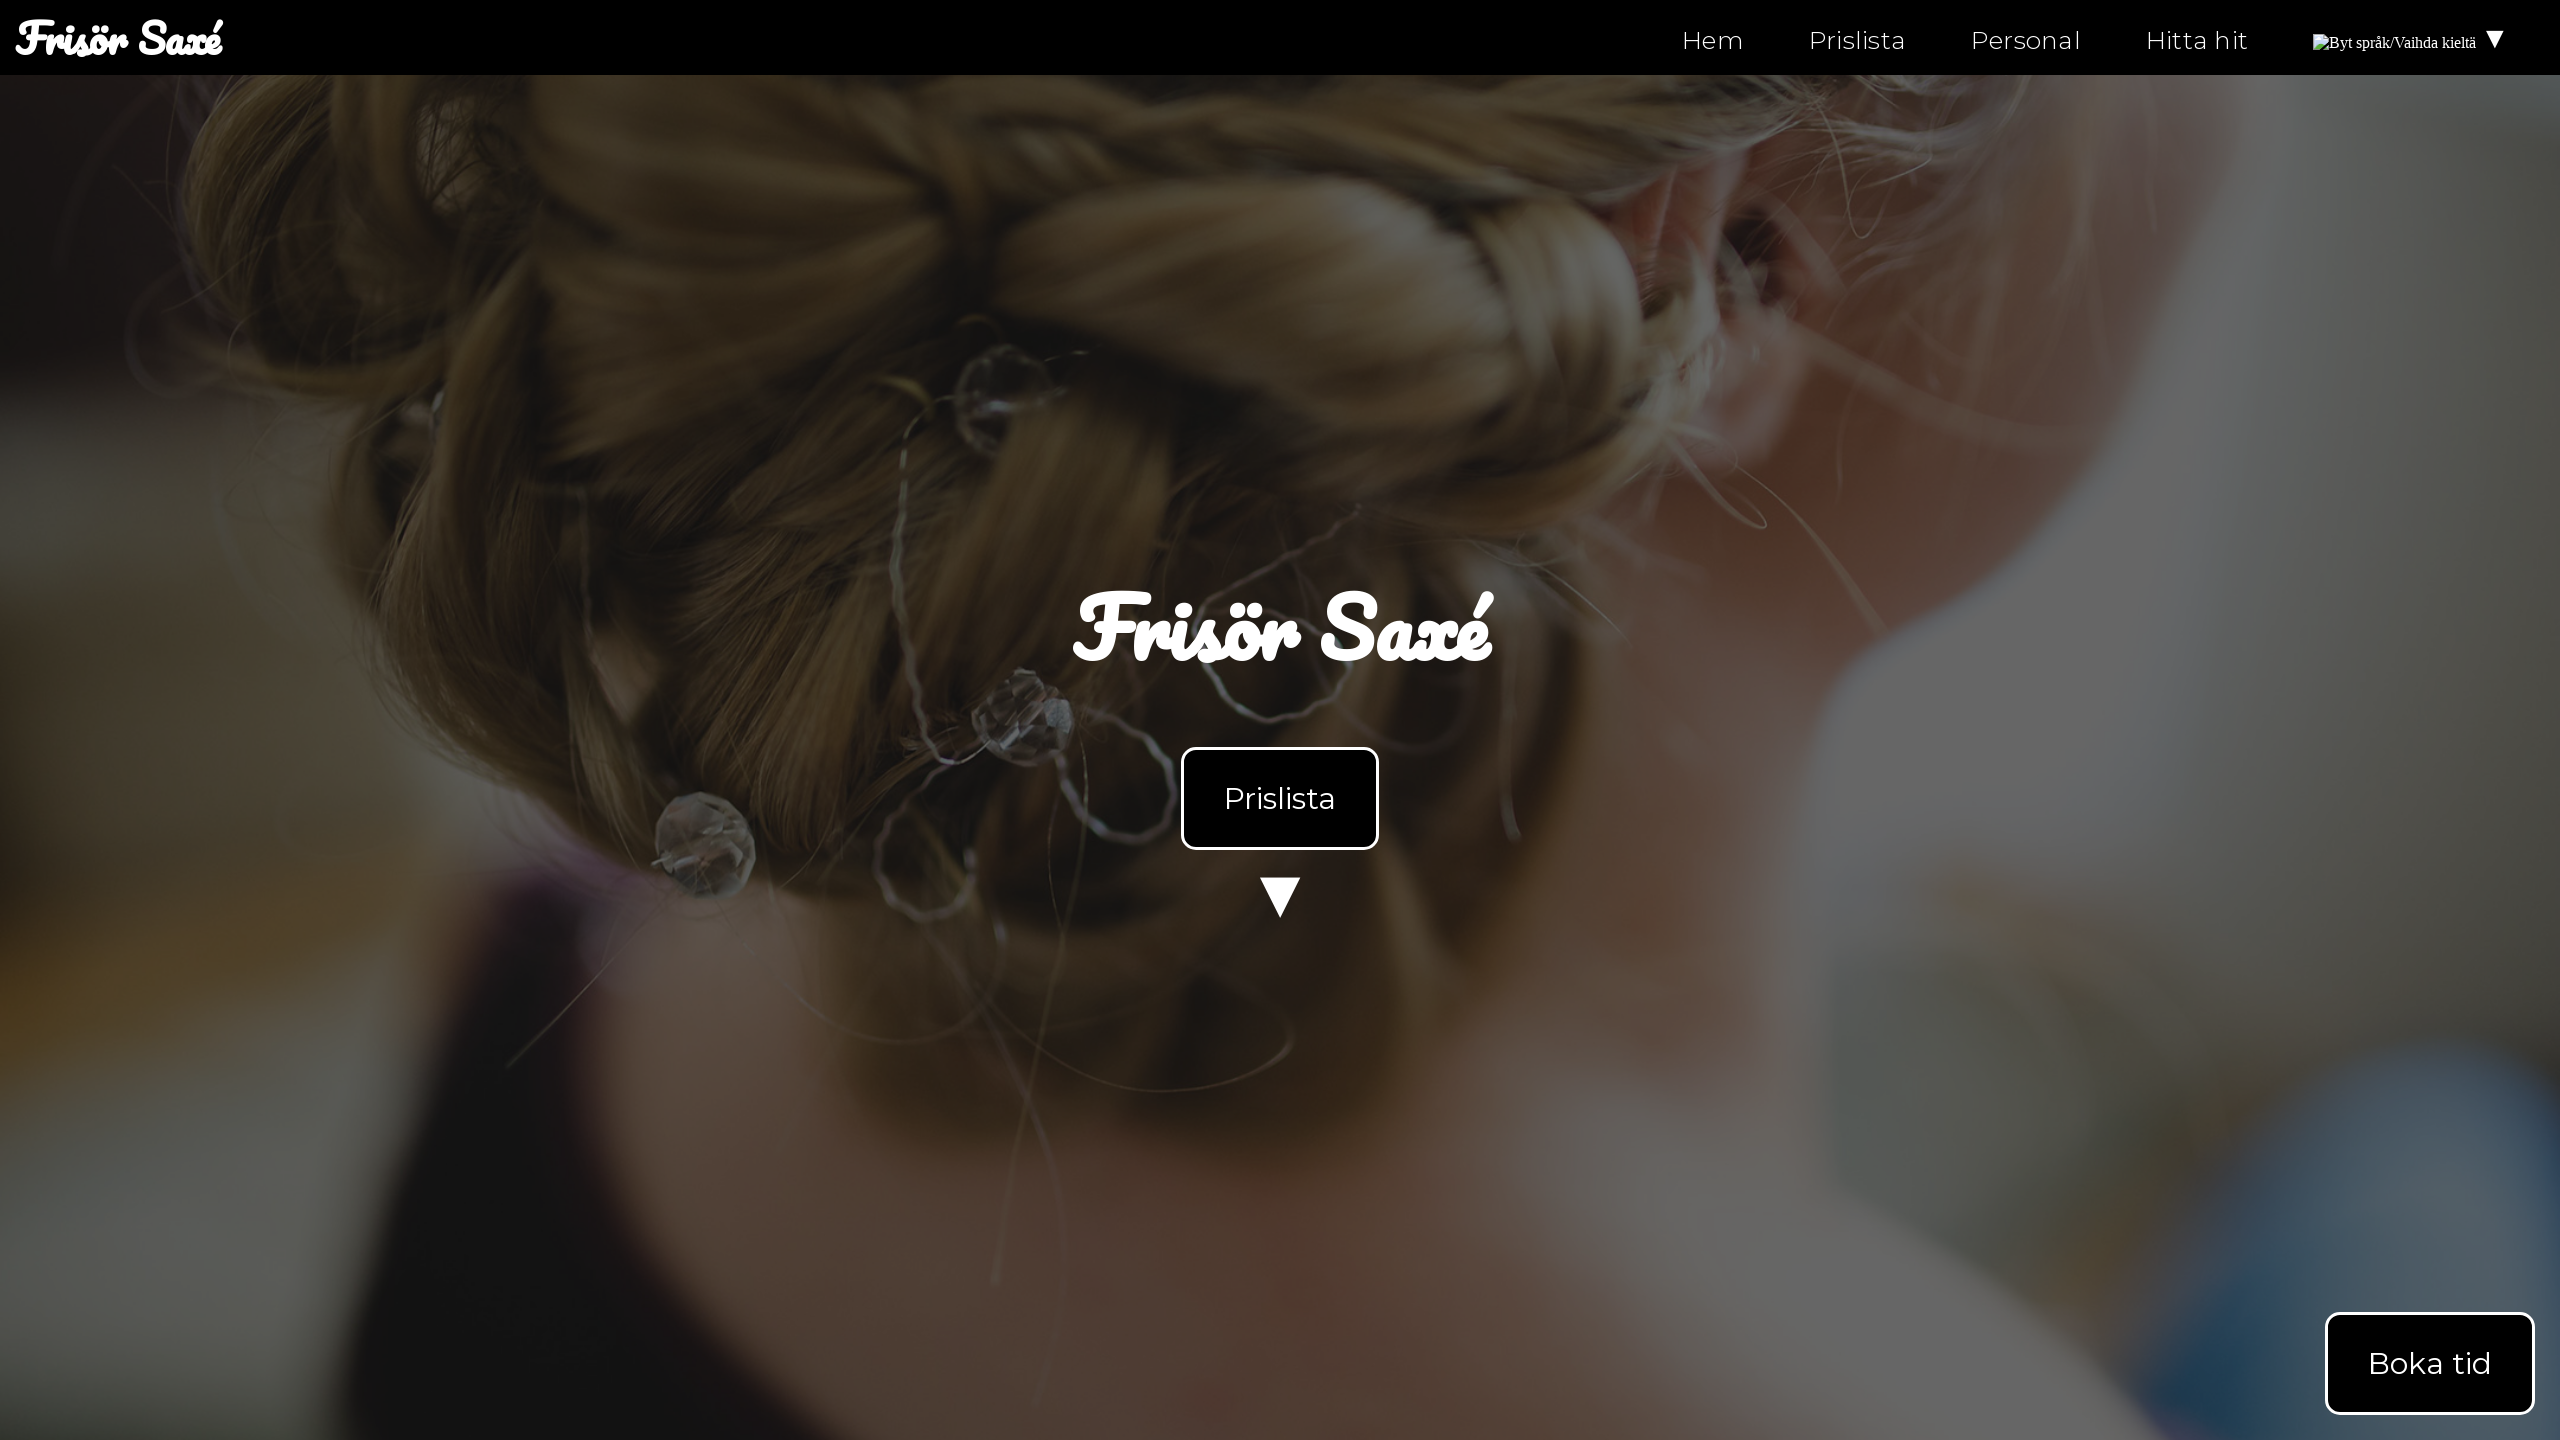

Page fully loaded at 2560x1440 resolution (networkidle)
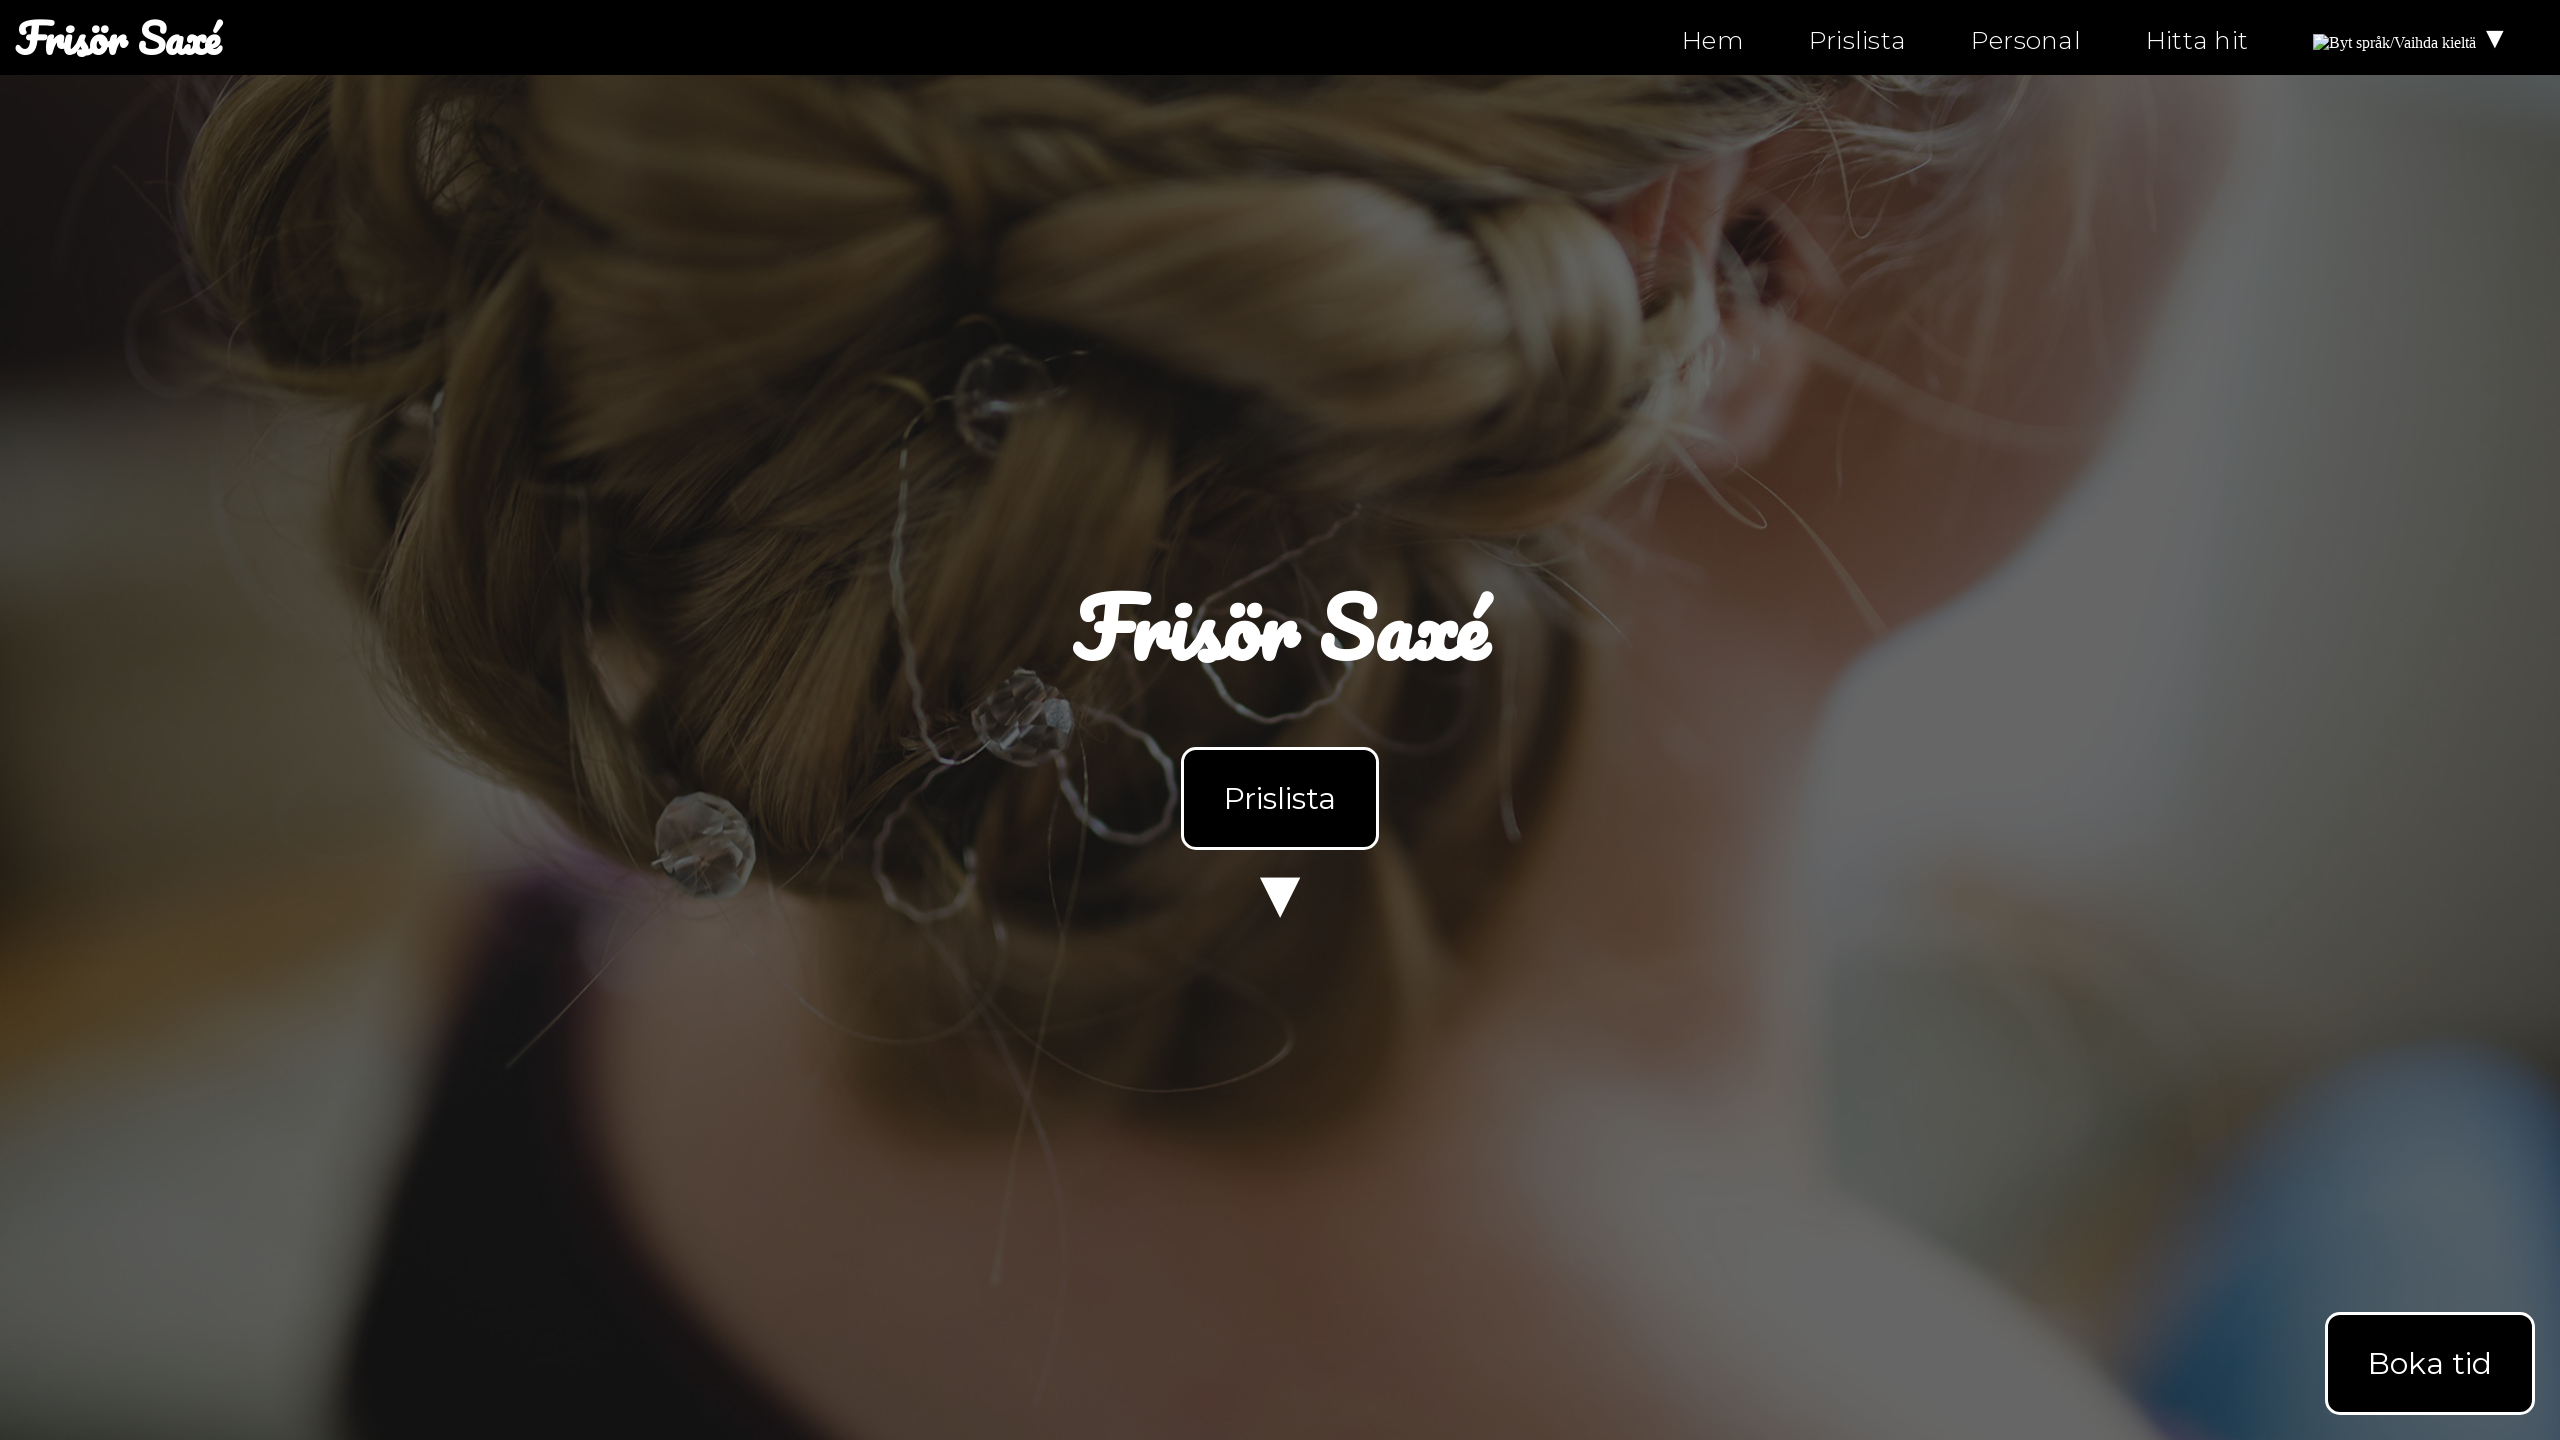

Set viewport size to 1920x1080
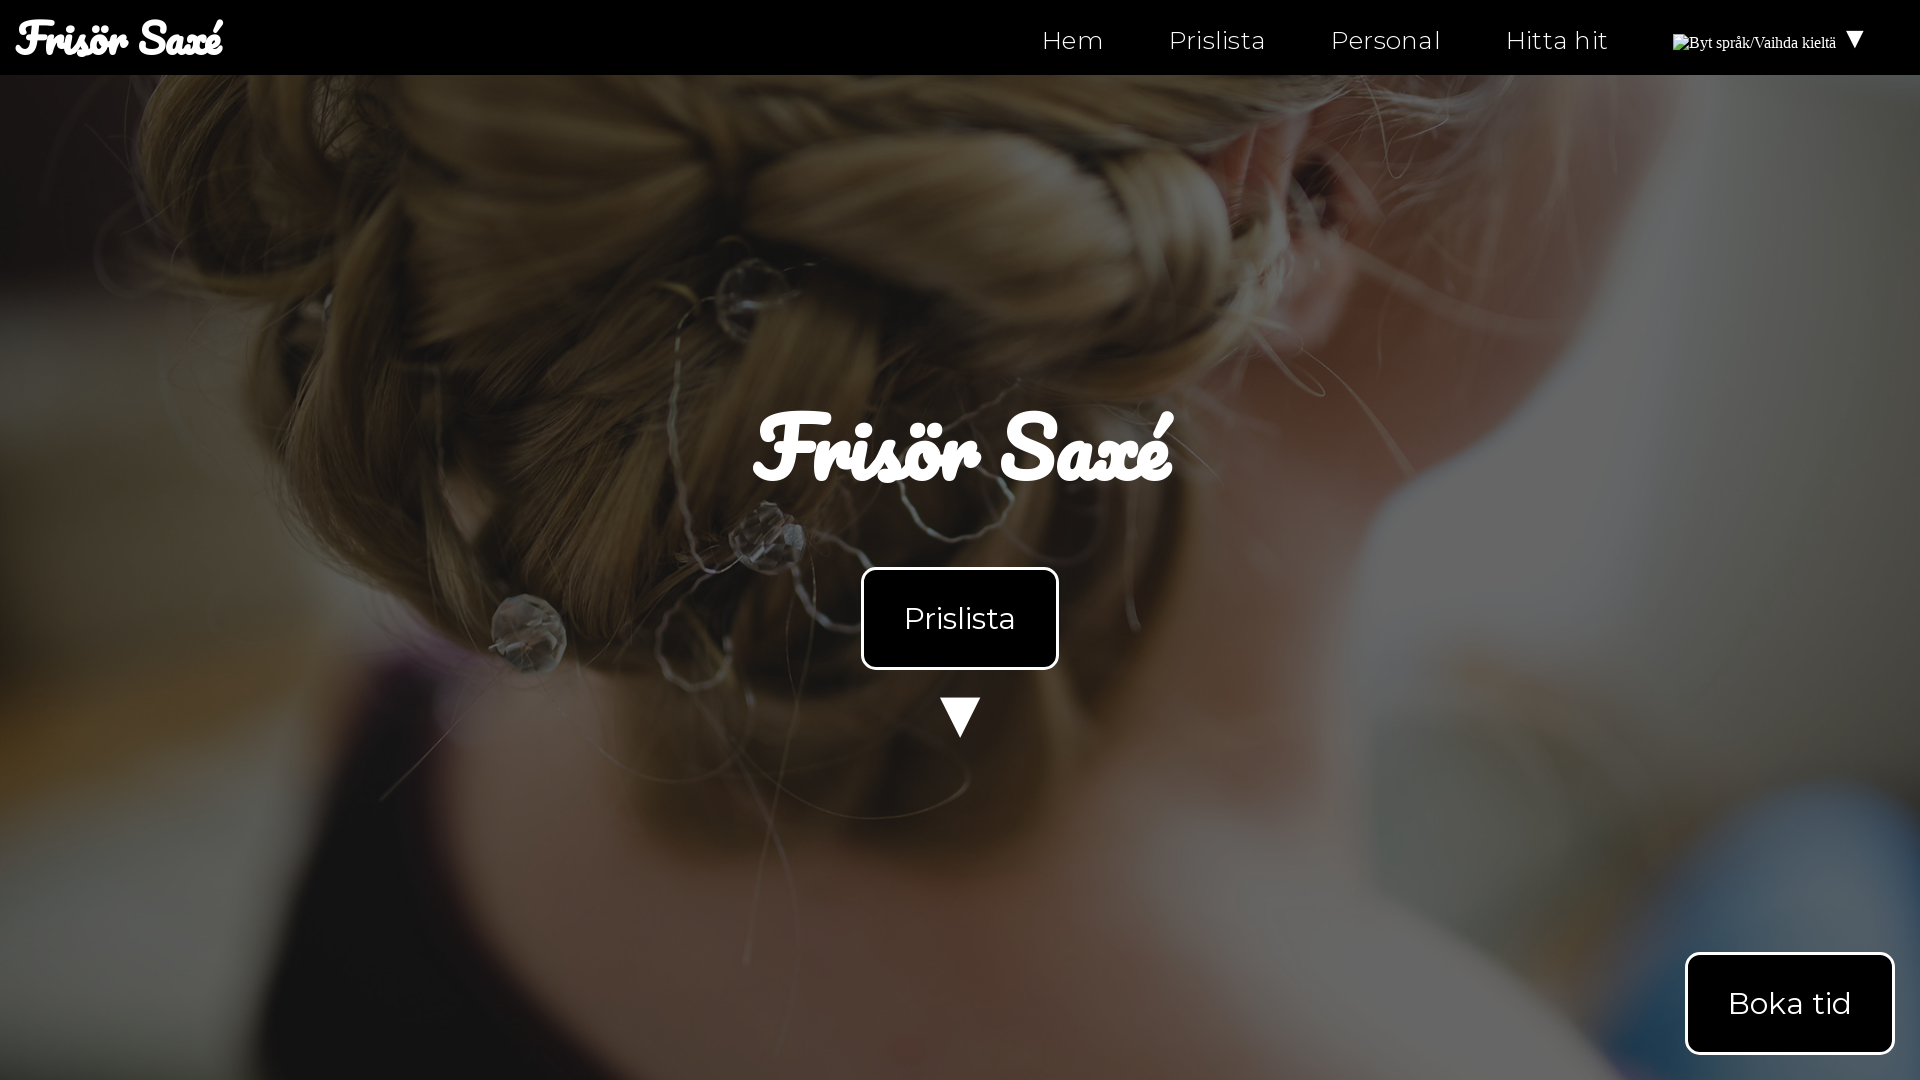

Reloaded page at 1920x1080 resolution
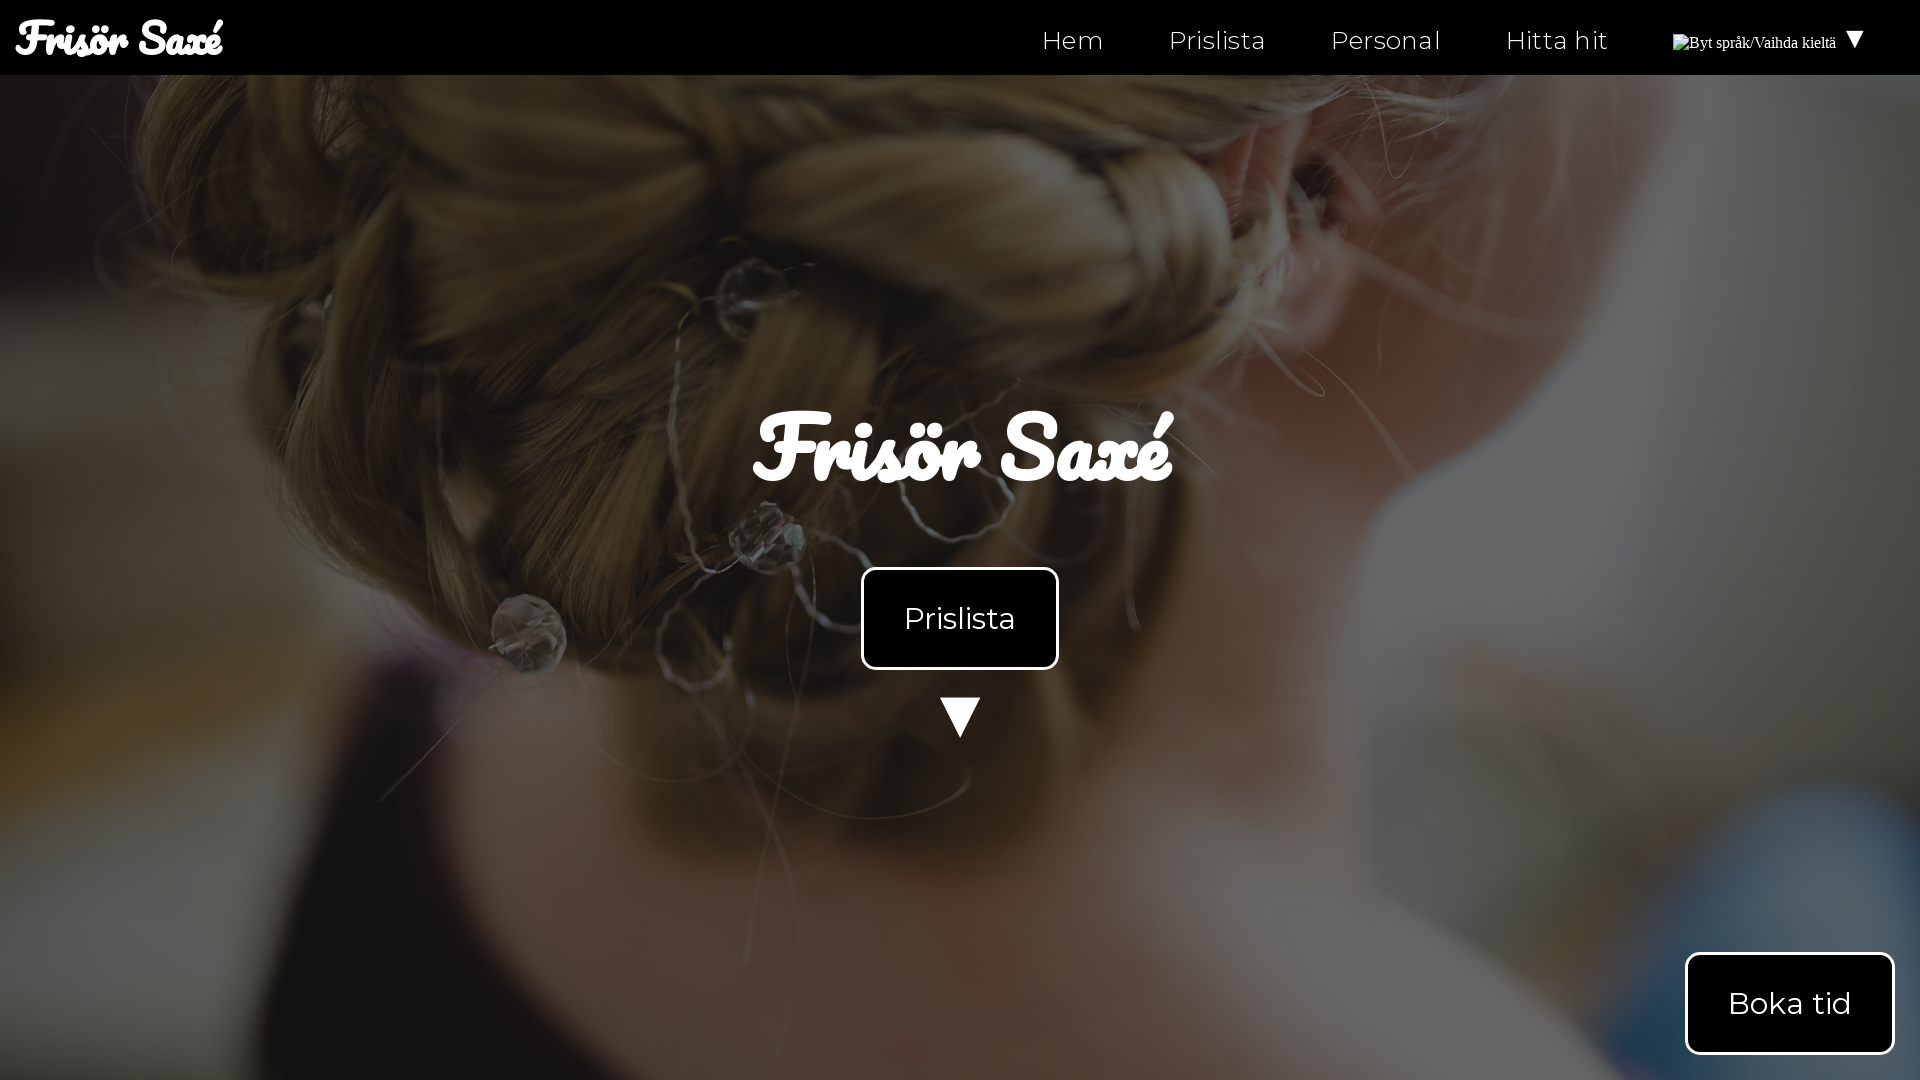

Page fully loaded at 1920x1080 resolution (networkidle)
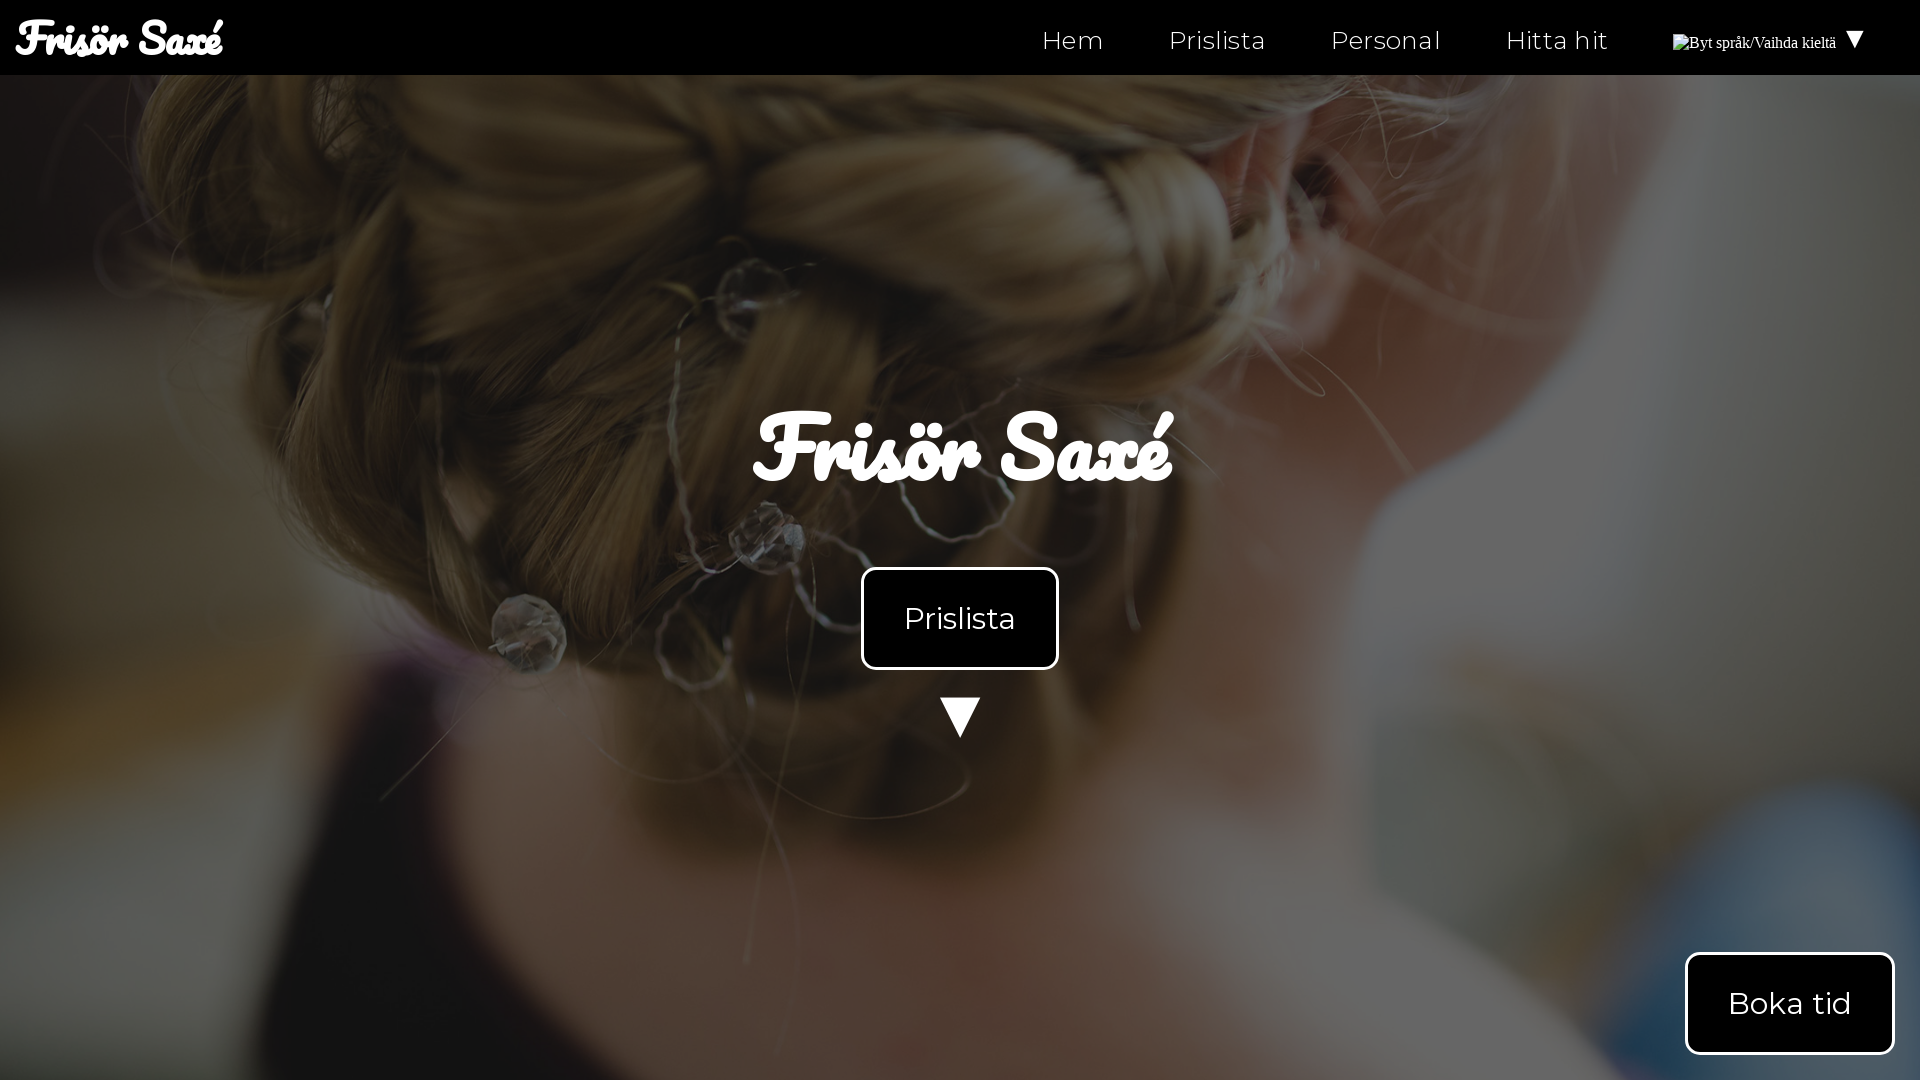

Set viewport size to 1440x1080
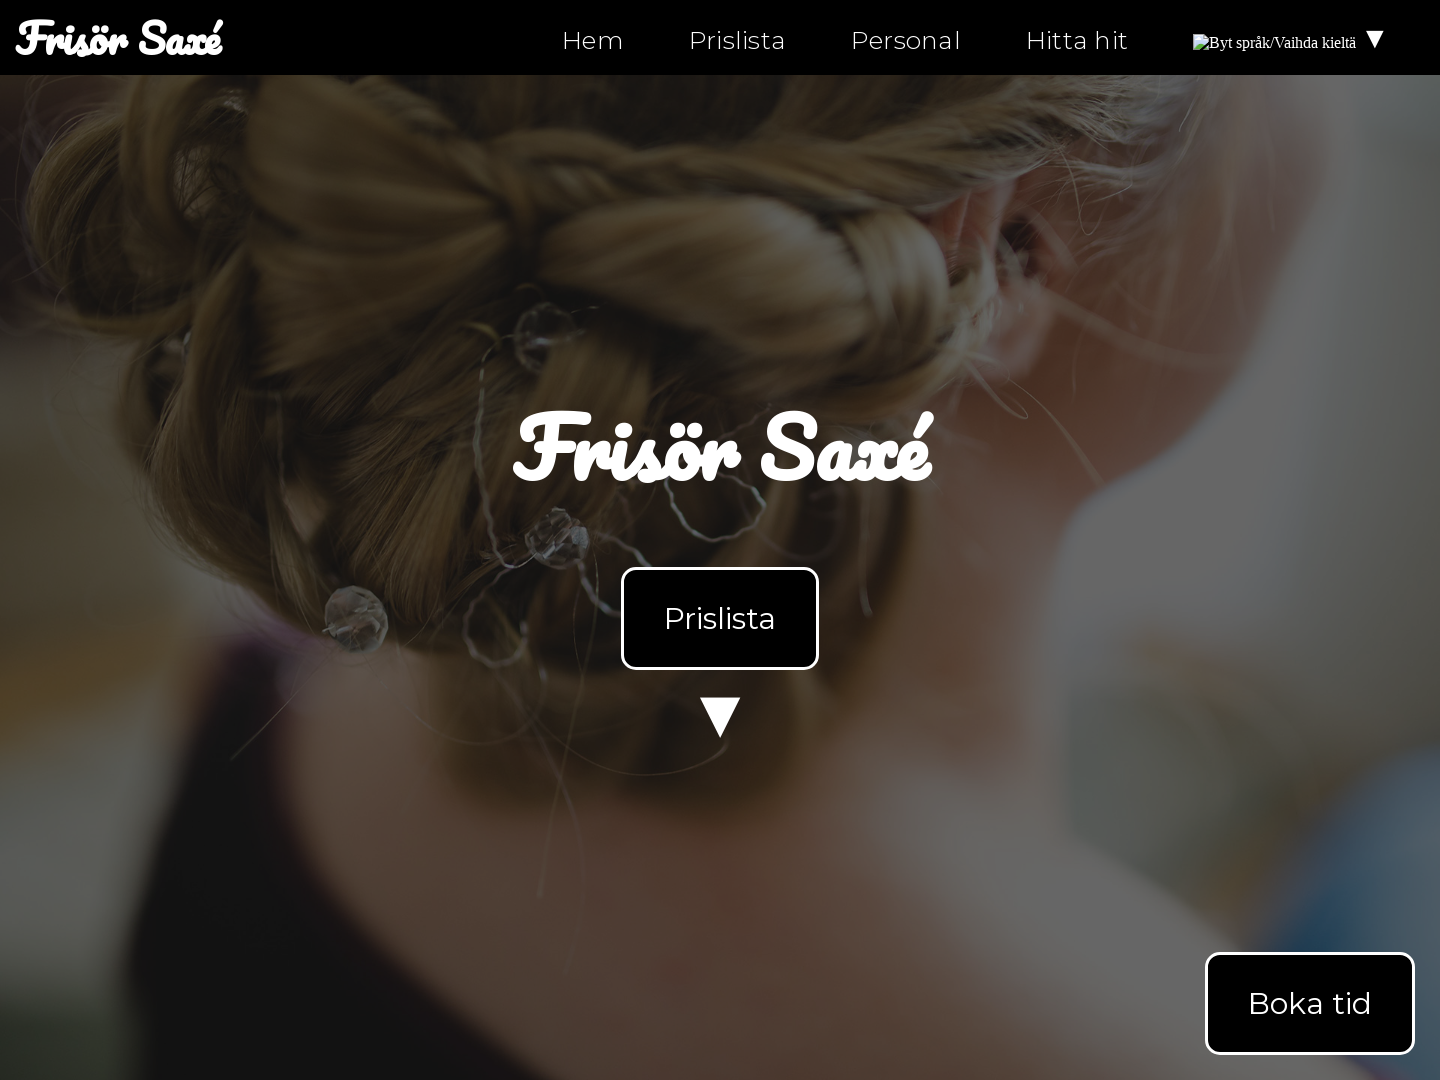

Reloaded page at 1440x1080 resolution
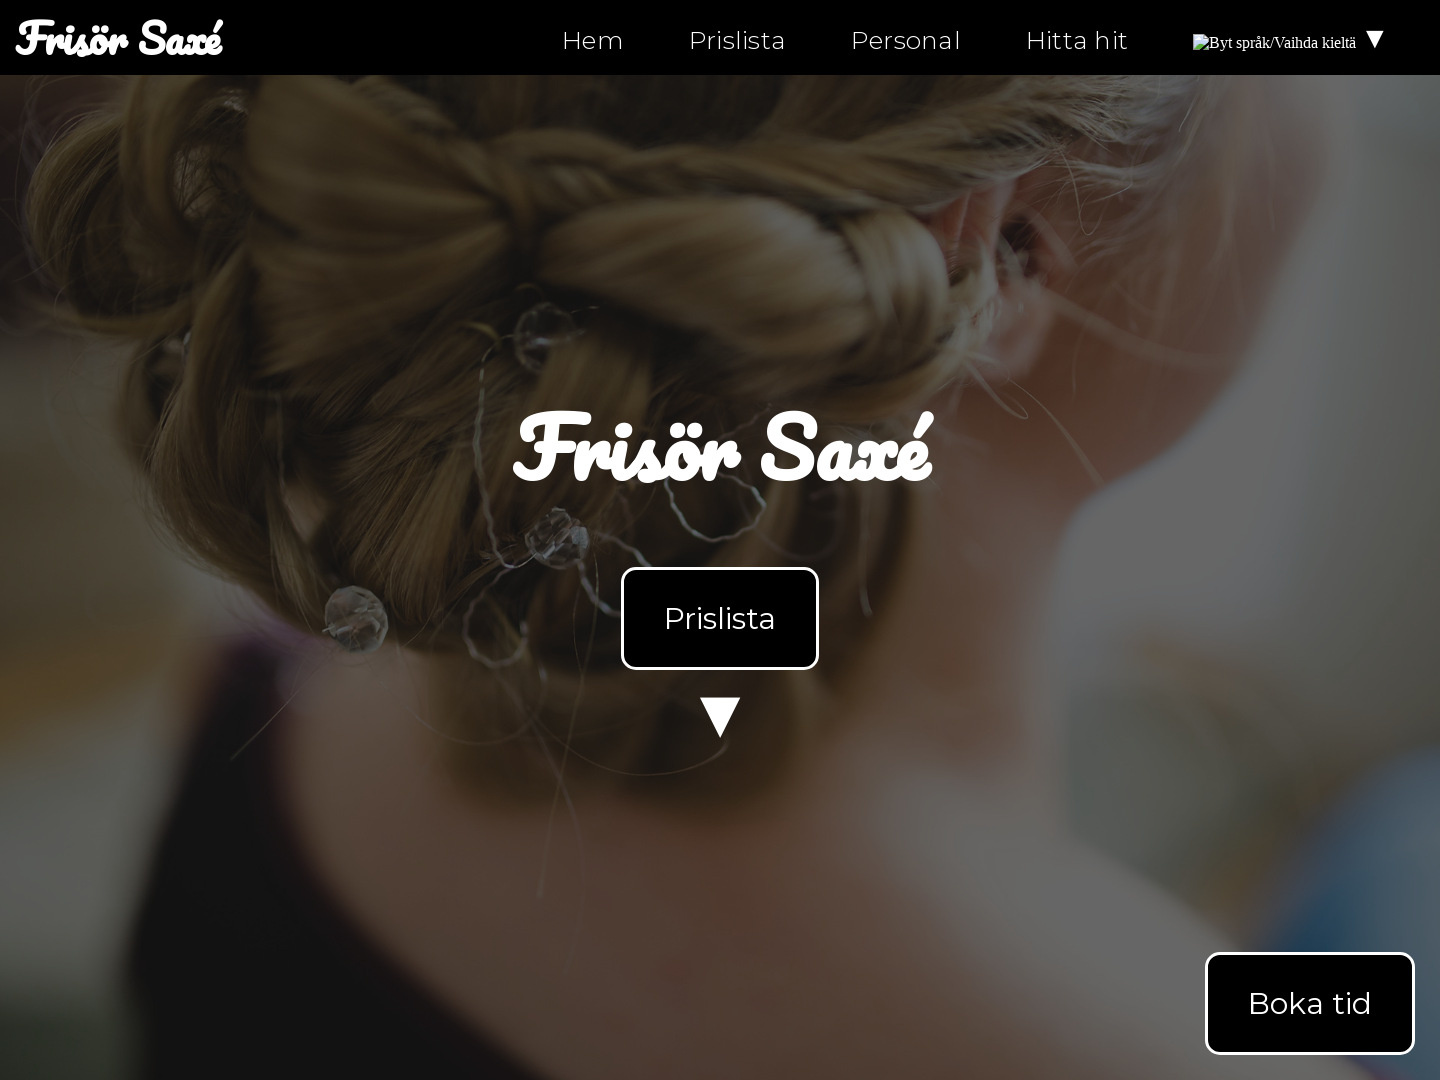

Page fully loaded at 1440x1080 resolution (networkidle)
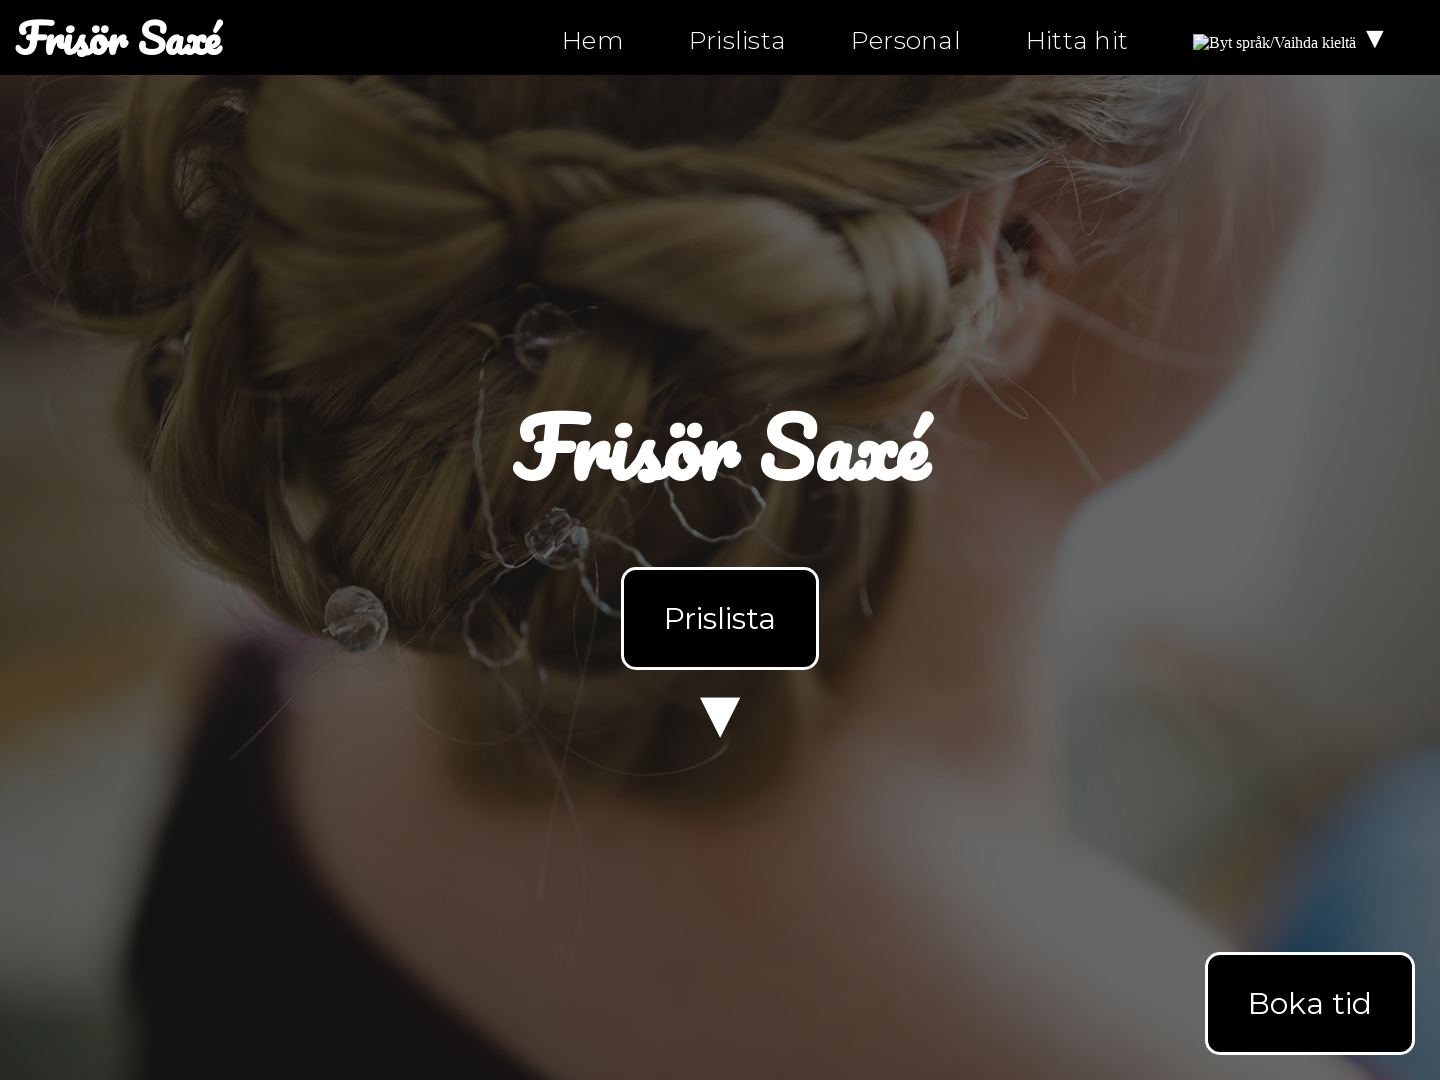

Set viewport size to 820x1180
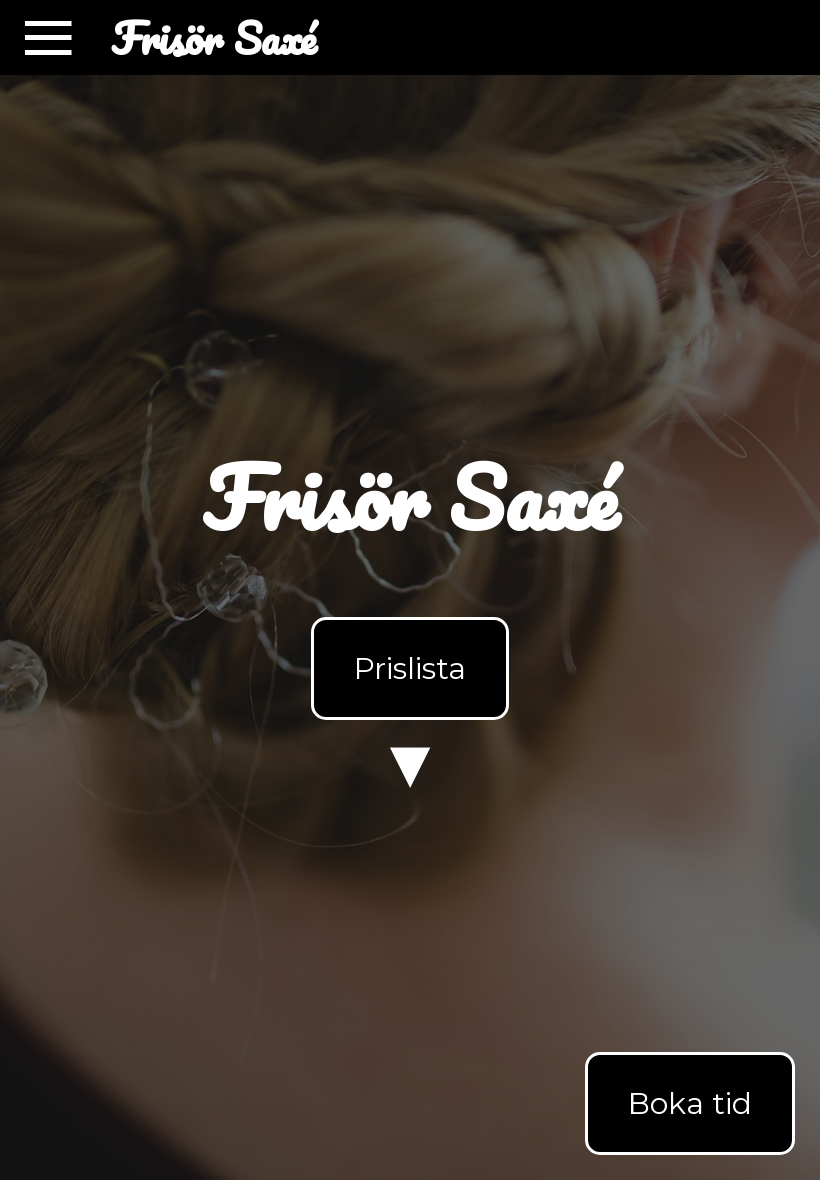

Reloaded page at 820x1180 resolution
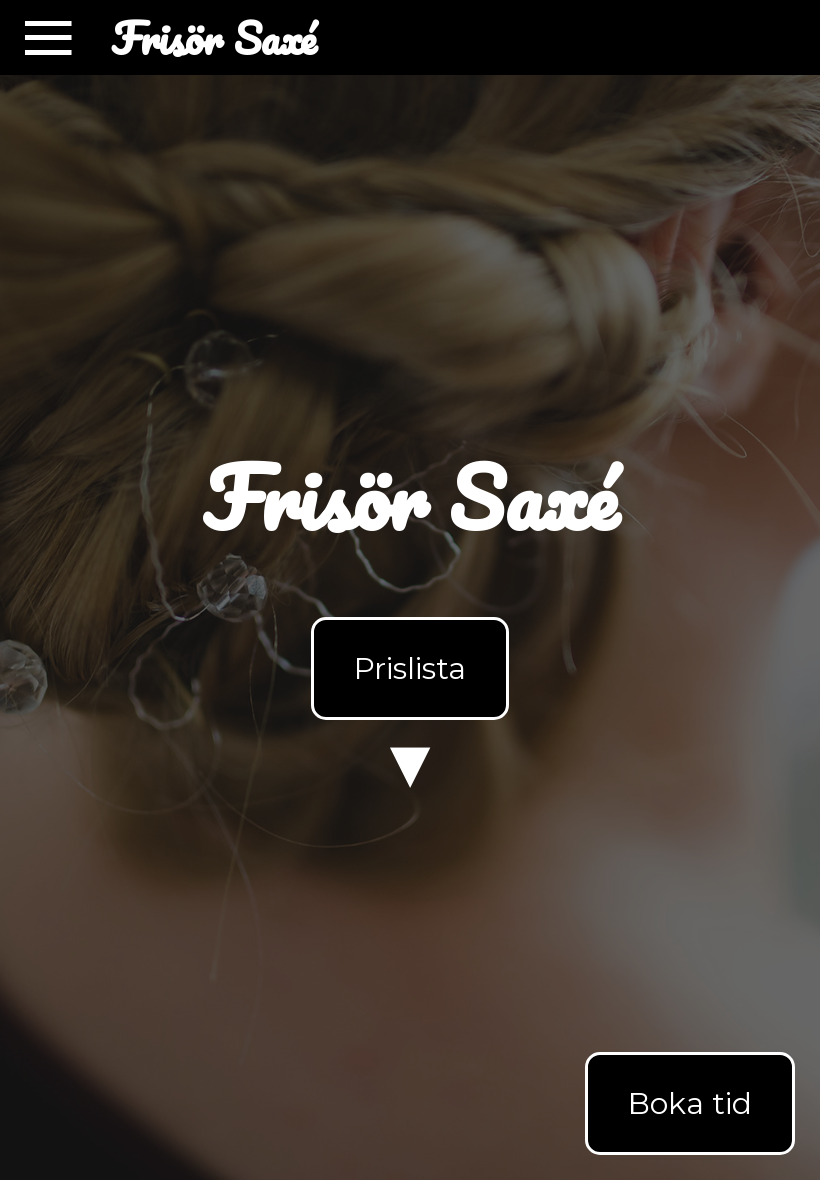

Page fully loaded at 820x1180 resolution (networkidle)
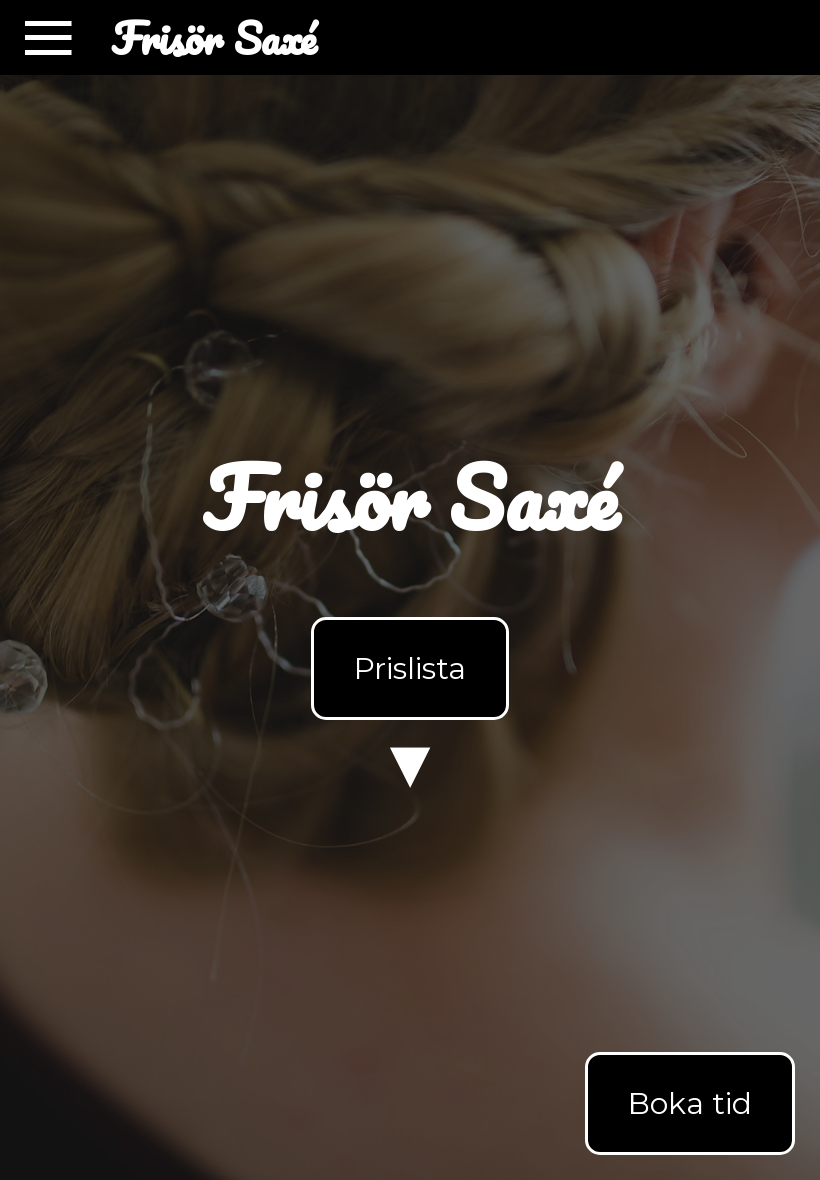

Set viewport size to 390x844
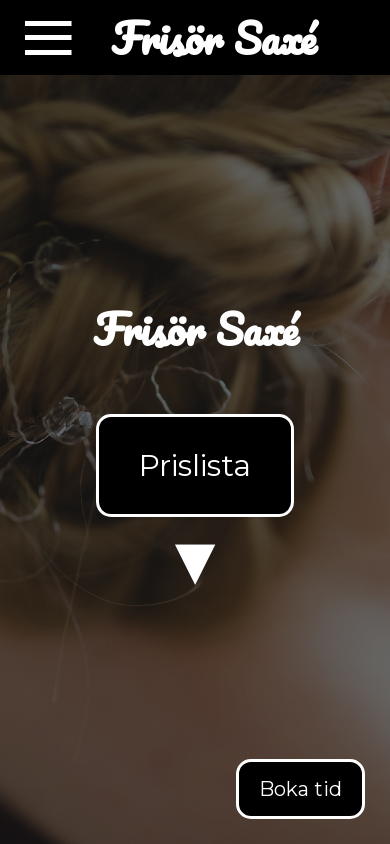

Reloaded page at 390x844 resolution
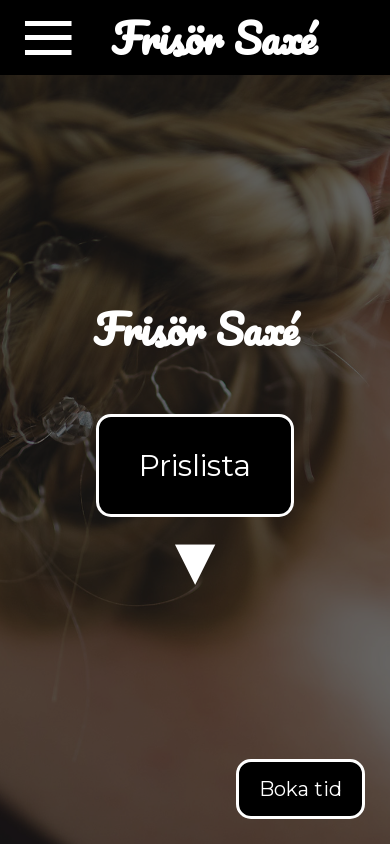

Page fully loaded at 390x844 resolution (networkidle)
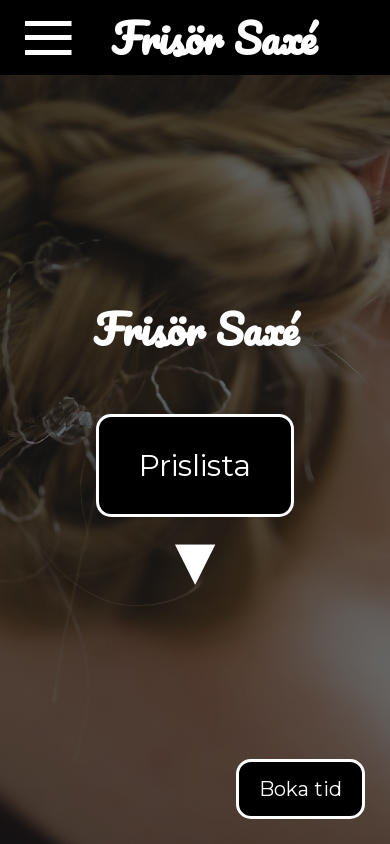

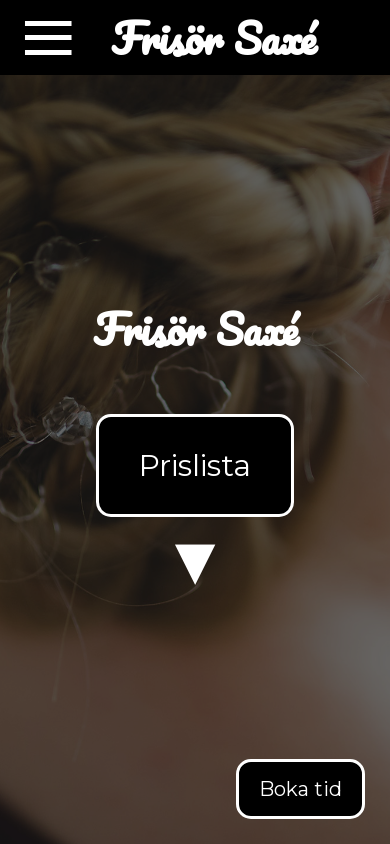